Navigates to Project Settings, changes the project name and category, saves the changes, and verifies the updates are applied.

Starting URL: https://jira.trungk18.com/project/board

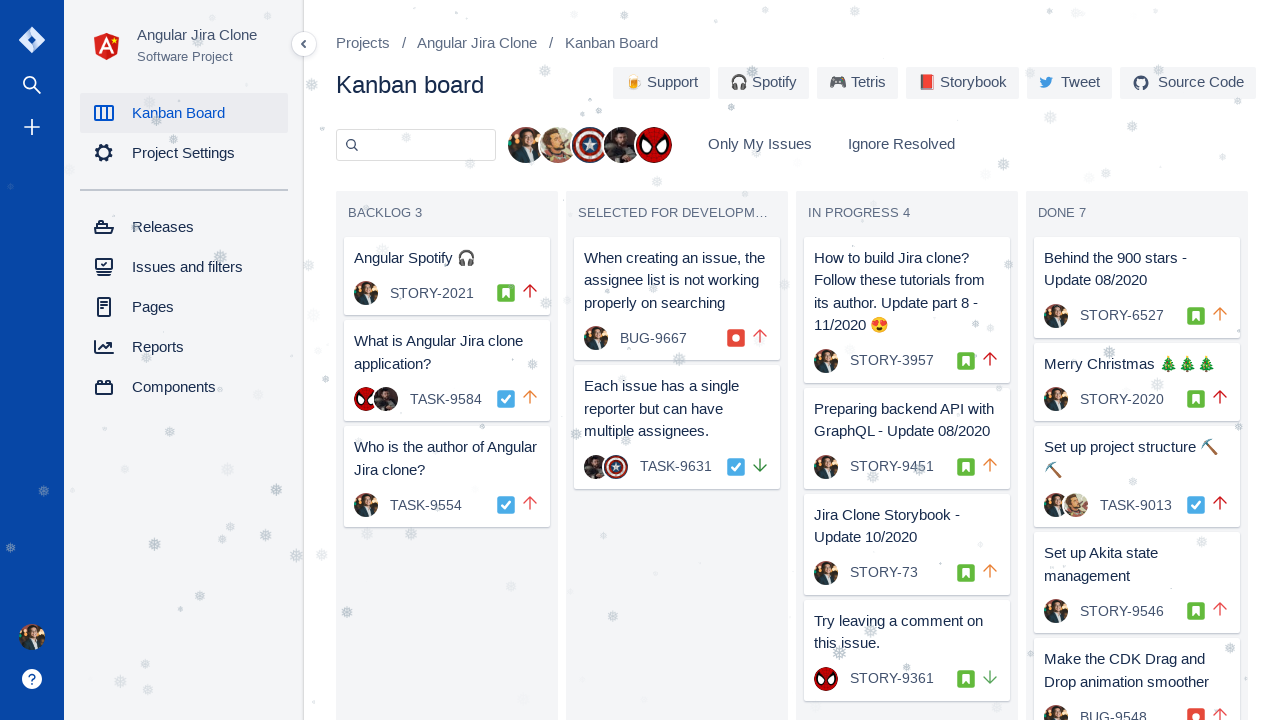

Board loaded successfully
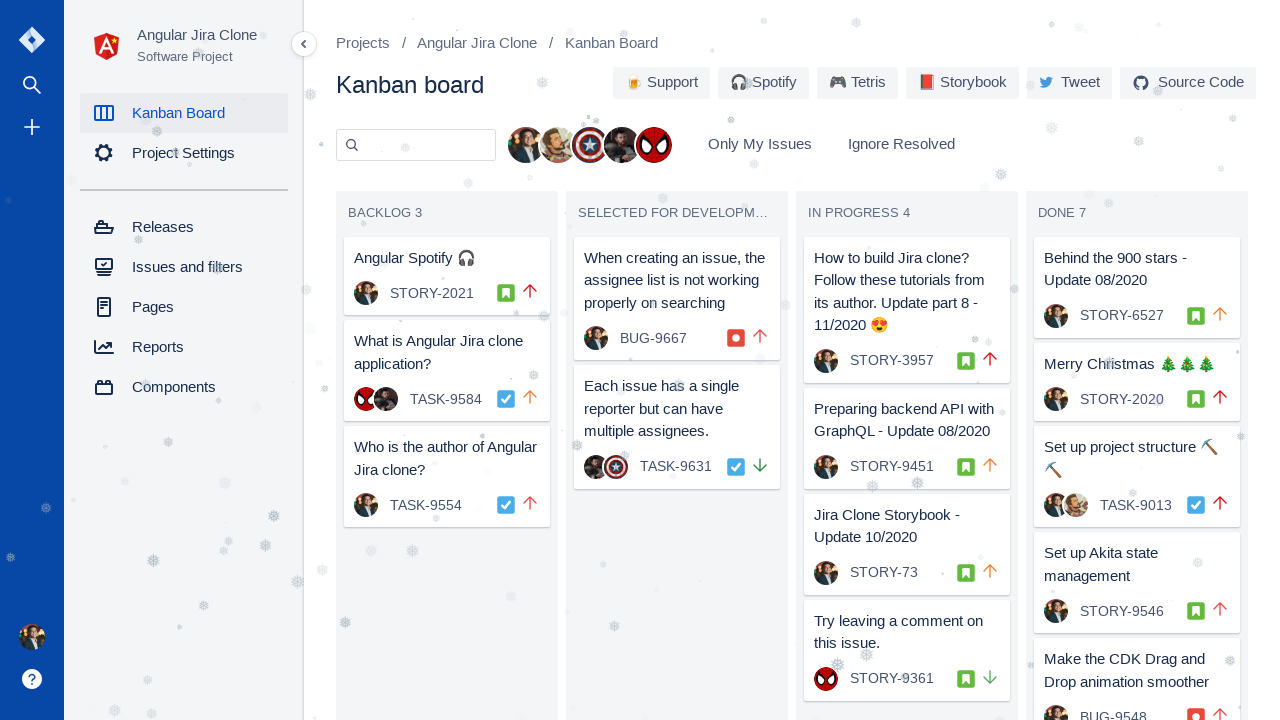

Clicked on Project Settings link at (184, 153) on a[href='/project/settings']
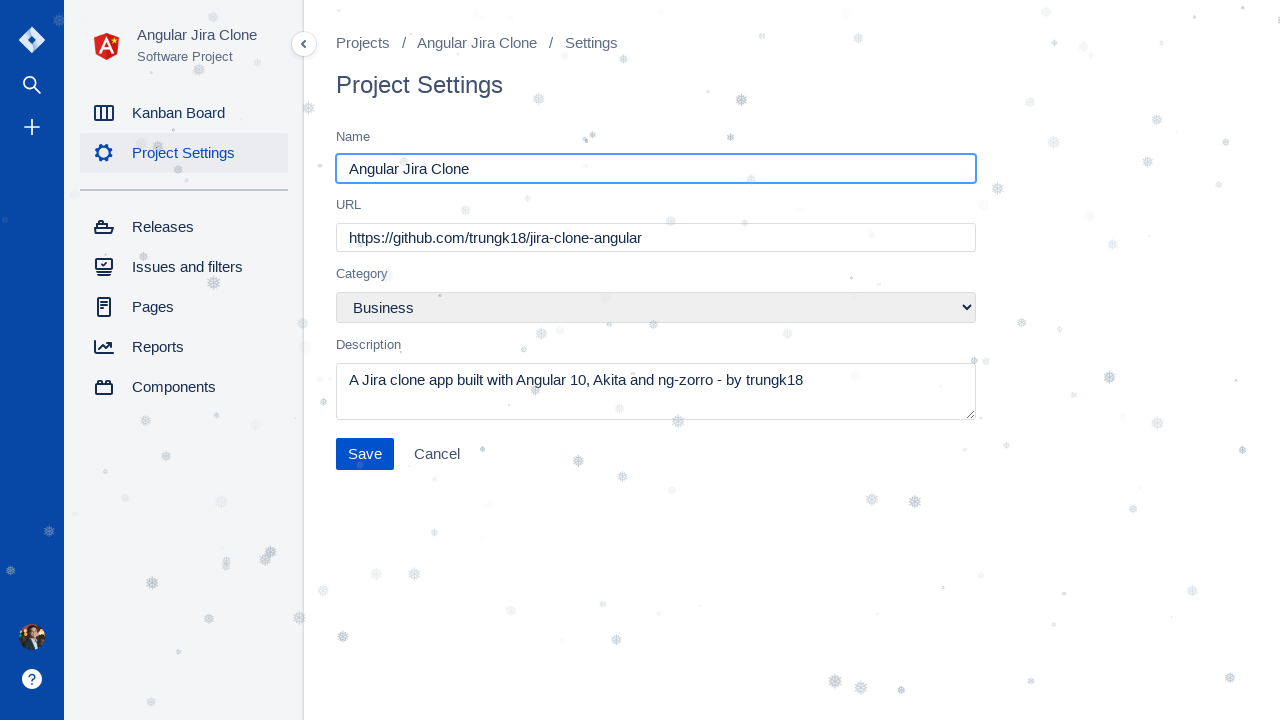

Located project name input field
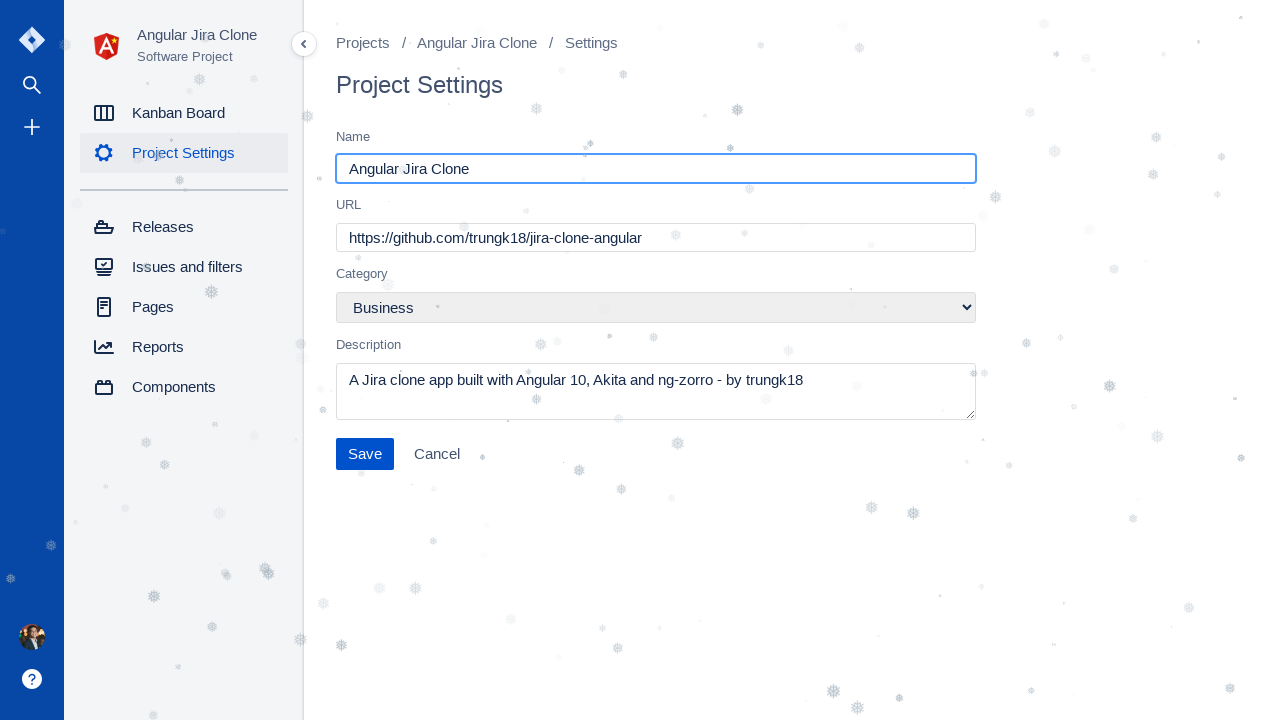

Cleared existing project name on input[placeholder='Project Name']
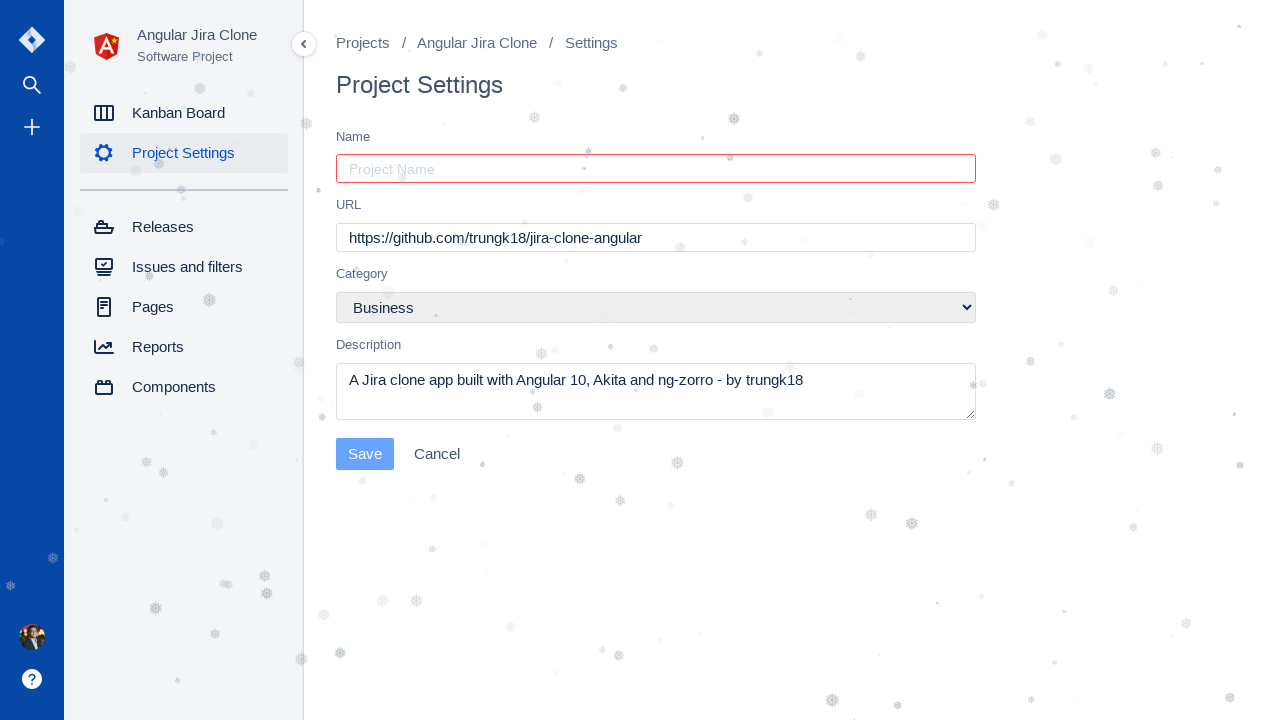

Entered new project name 'Completely different name' on input[placeholder='Project Name']
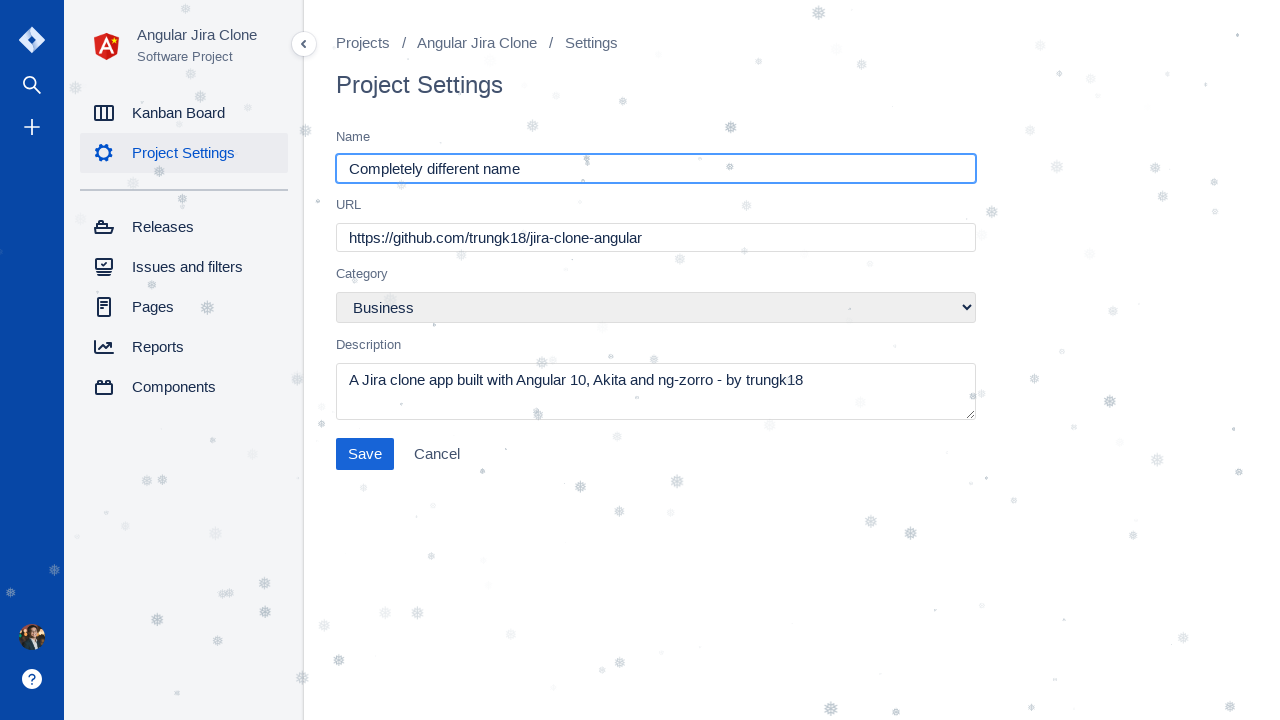

Located category dropdown
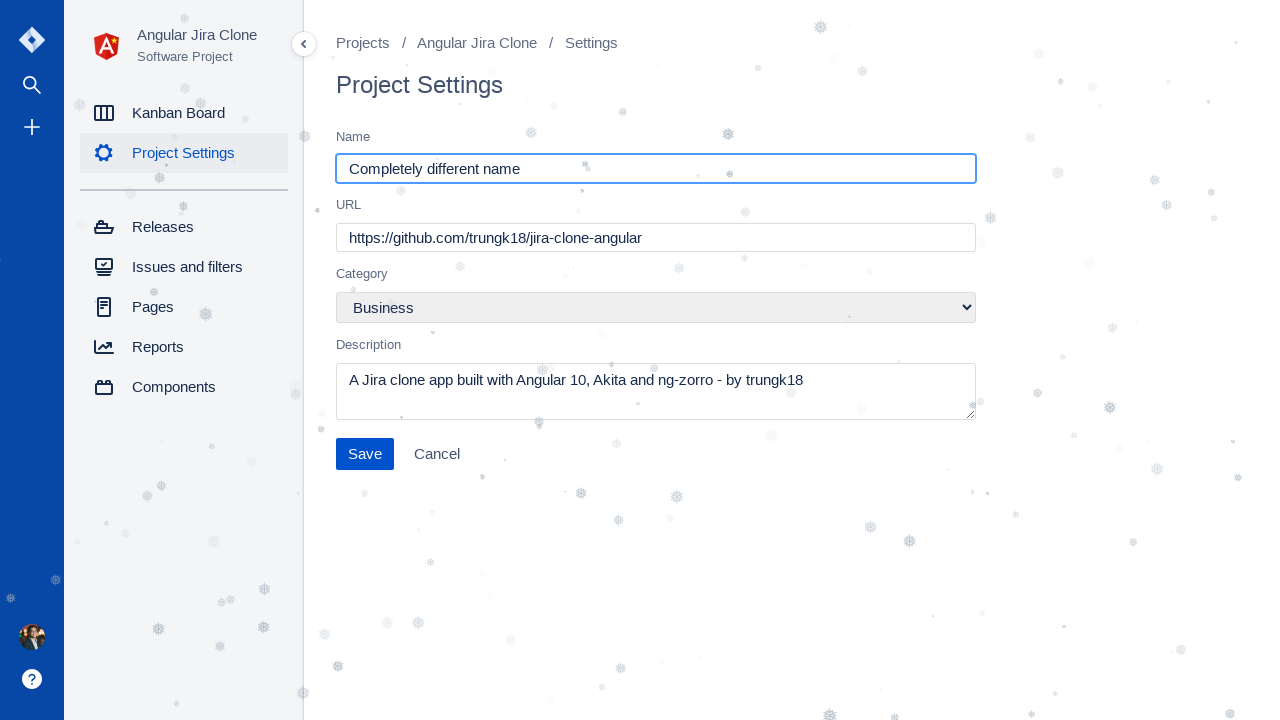

Selected 'Marketing' category from dropdown on select[formcontrolname='category']
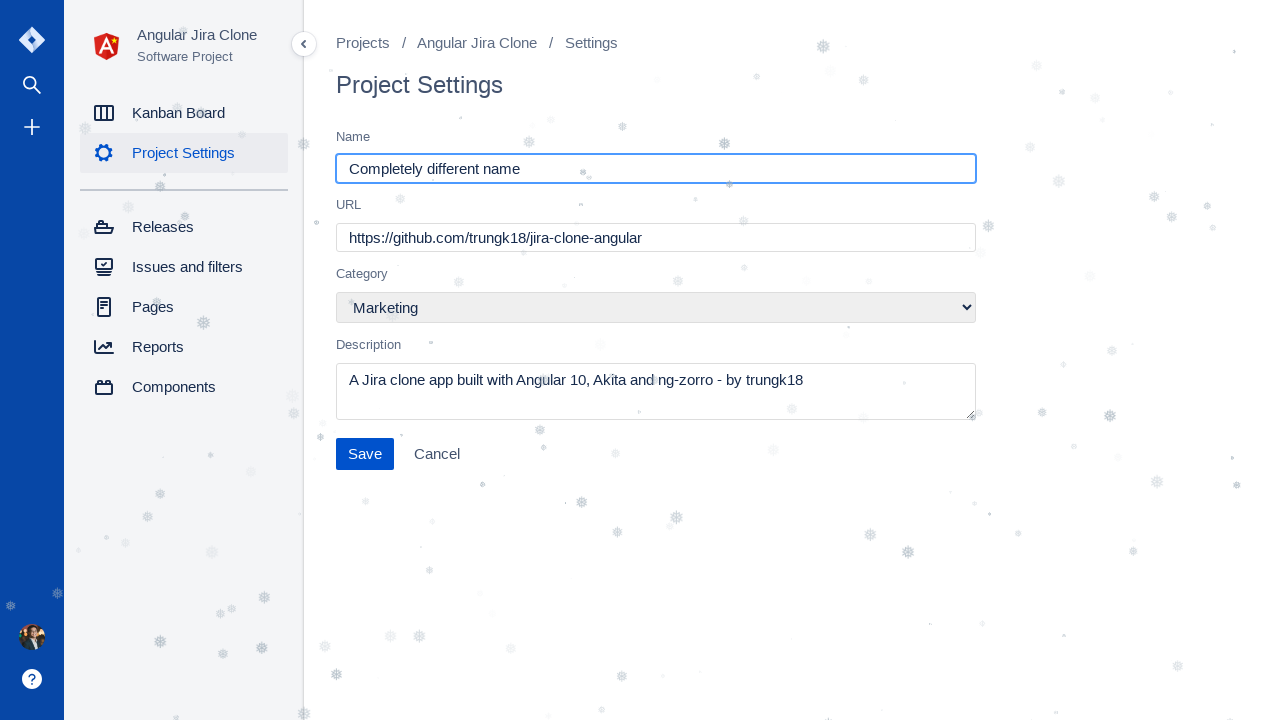

Clicked Save button to submit changes at (365, 454) on button:has-text('Save')
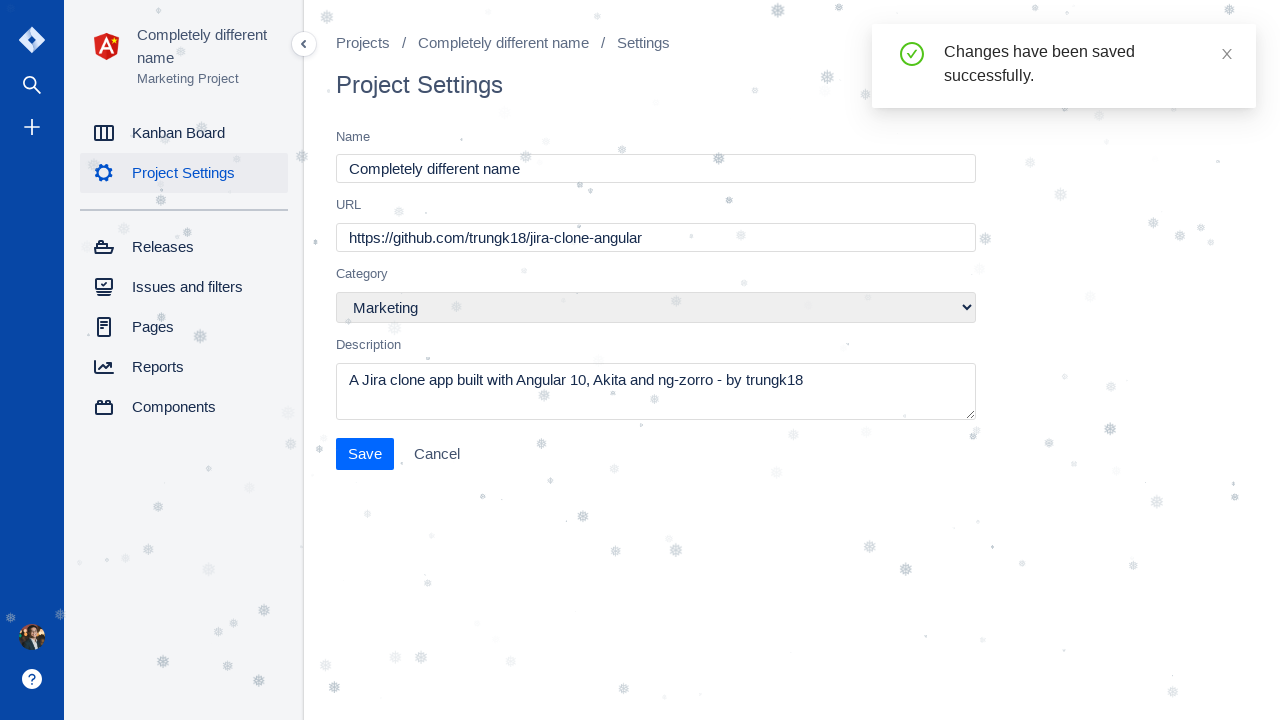

Retrieved updated project name: 'Completely different name'
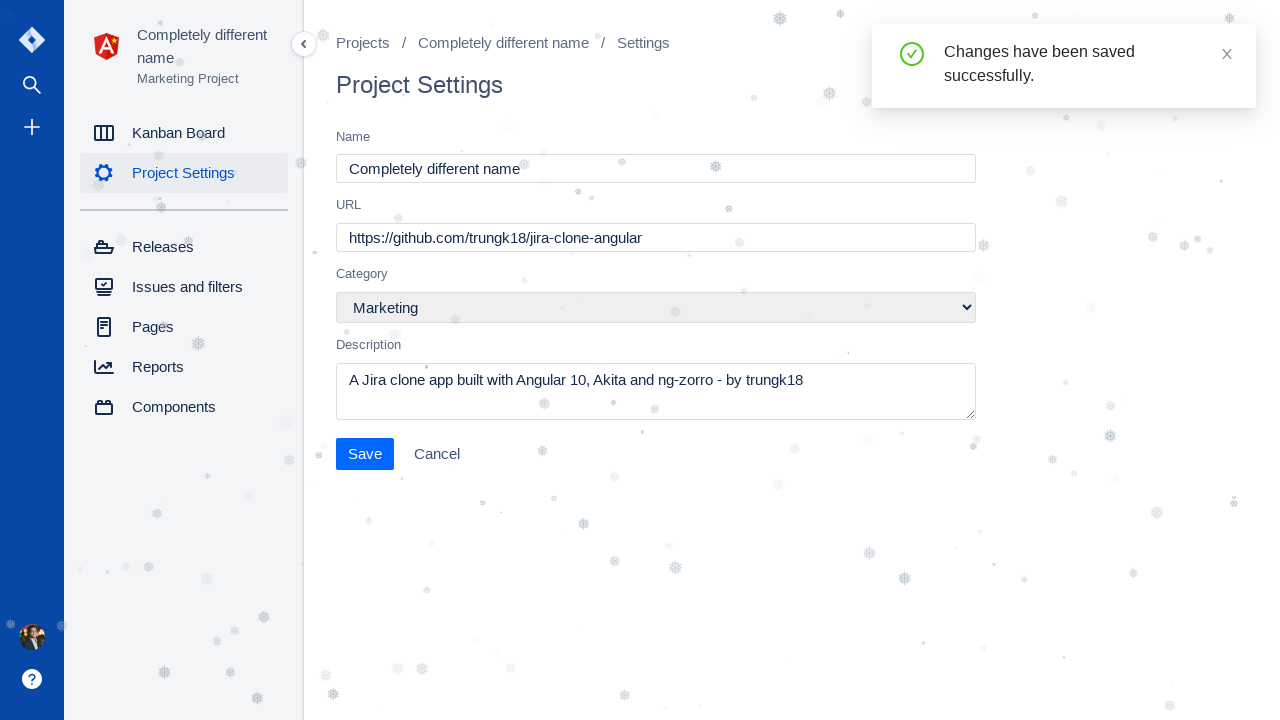

Retrieved updated project category: 'Marketing Project'
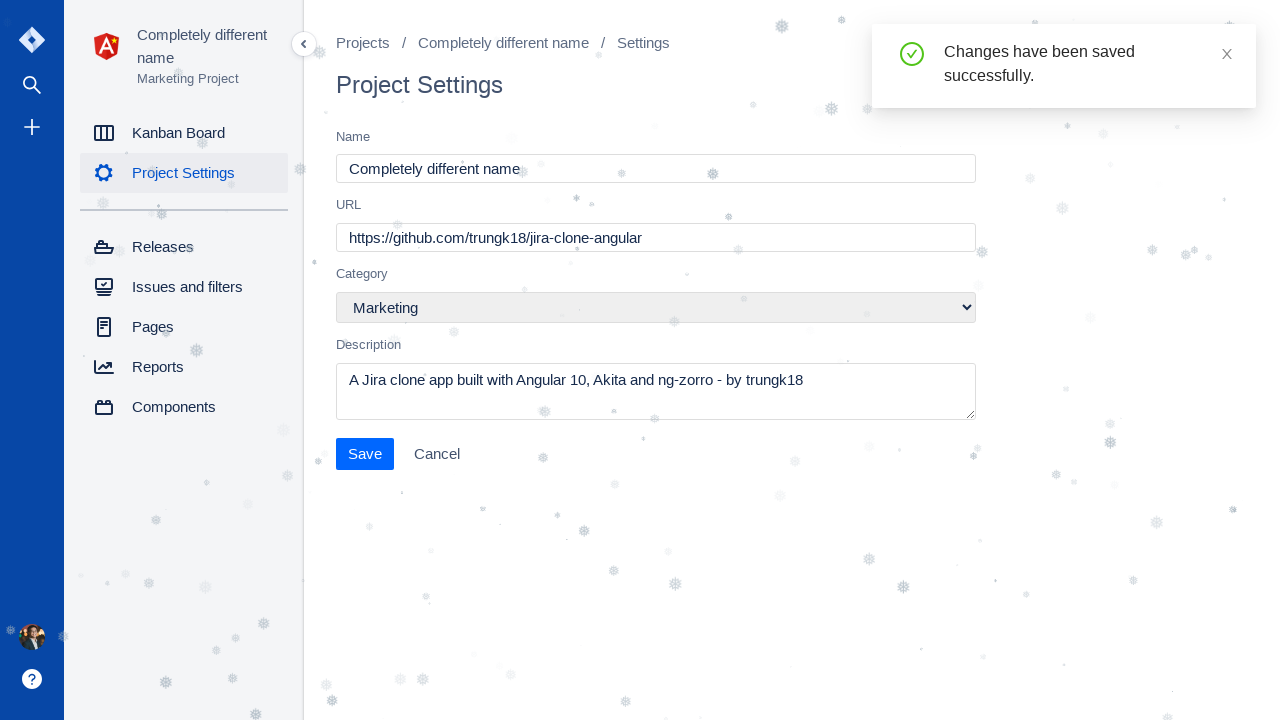

Assertion passed: Project name matches 'Completely different name'
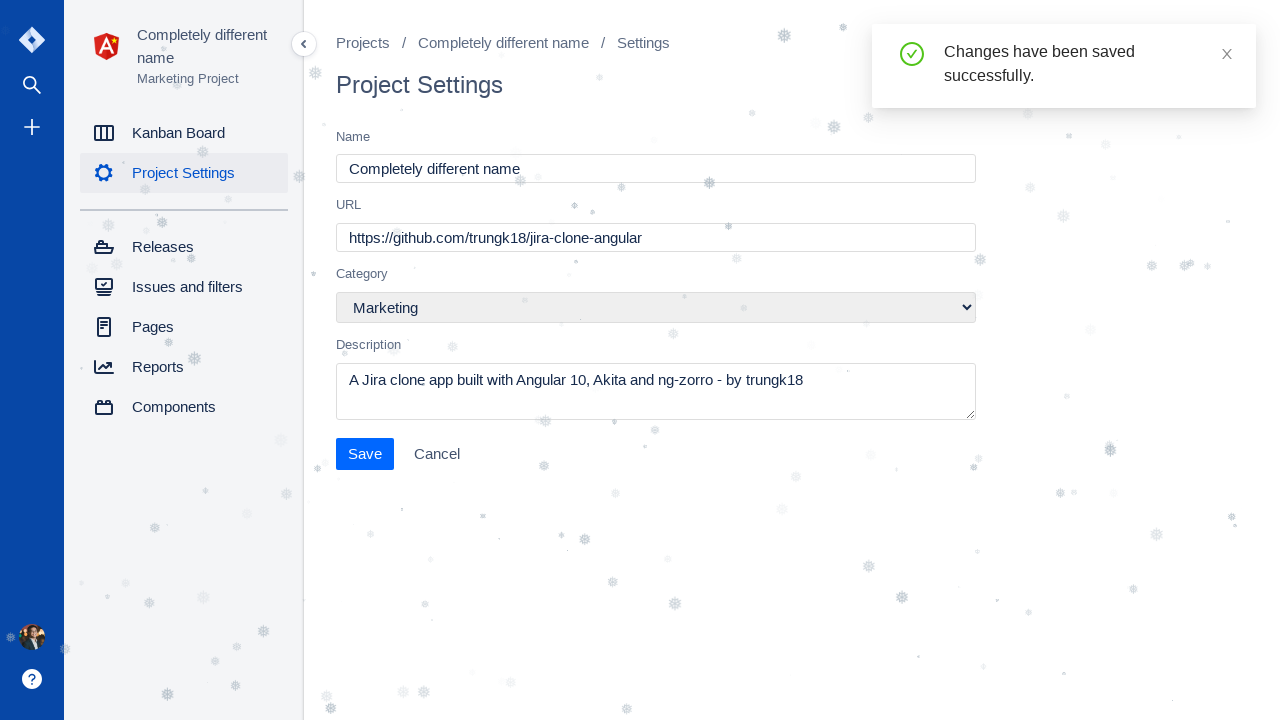

Assertion passed: Project category starts with 'Marketing'
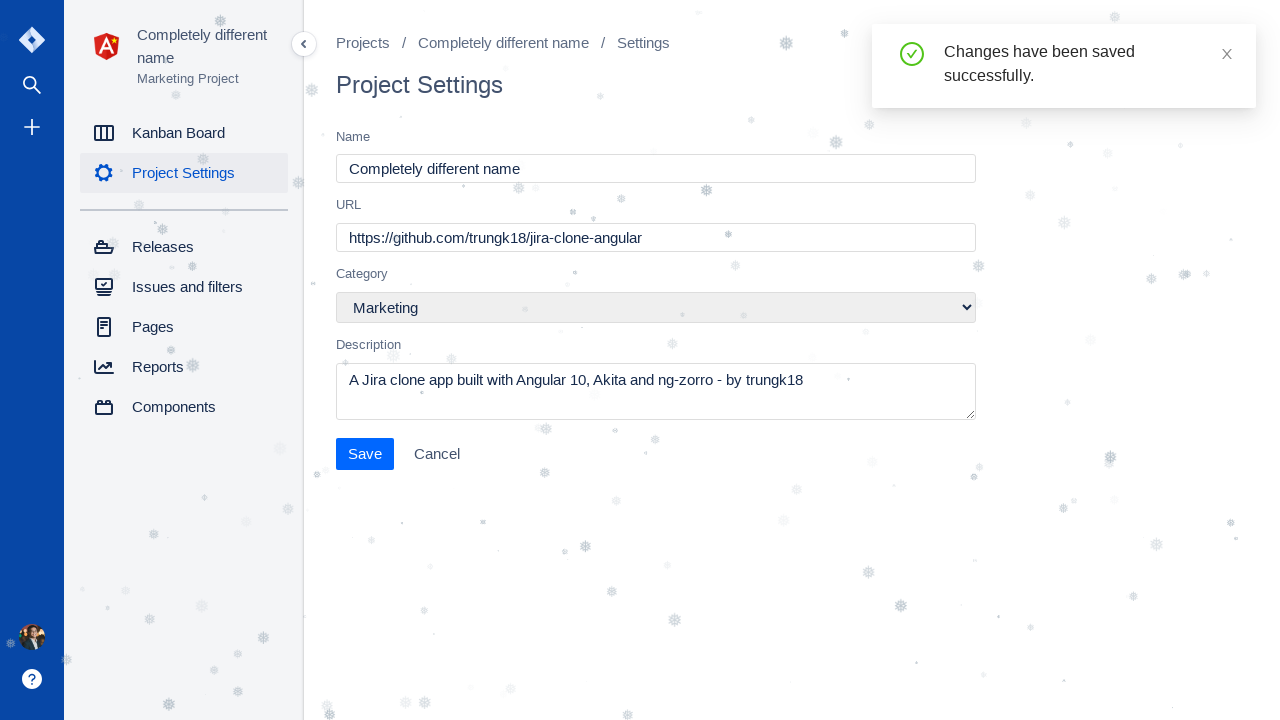

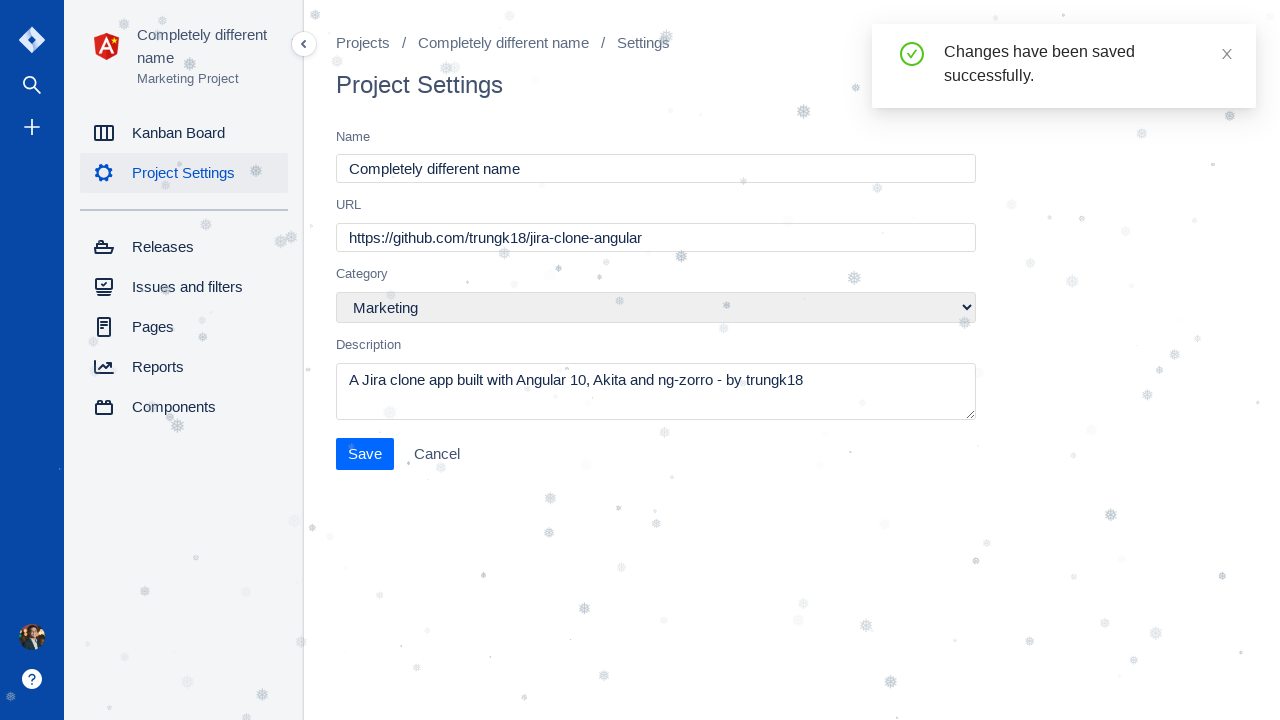